Navigates to a phone products website and verifies the page loads successfully

Starting URL: https://telefonesimportados.netlify.app/

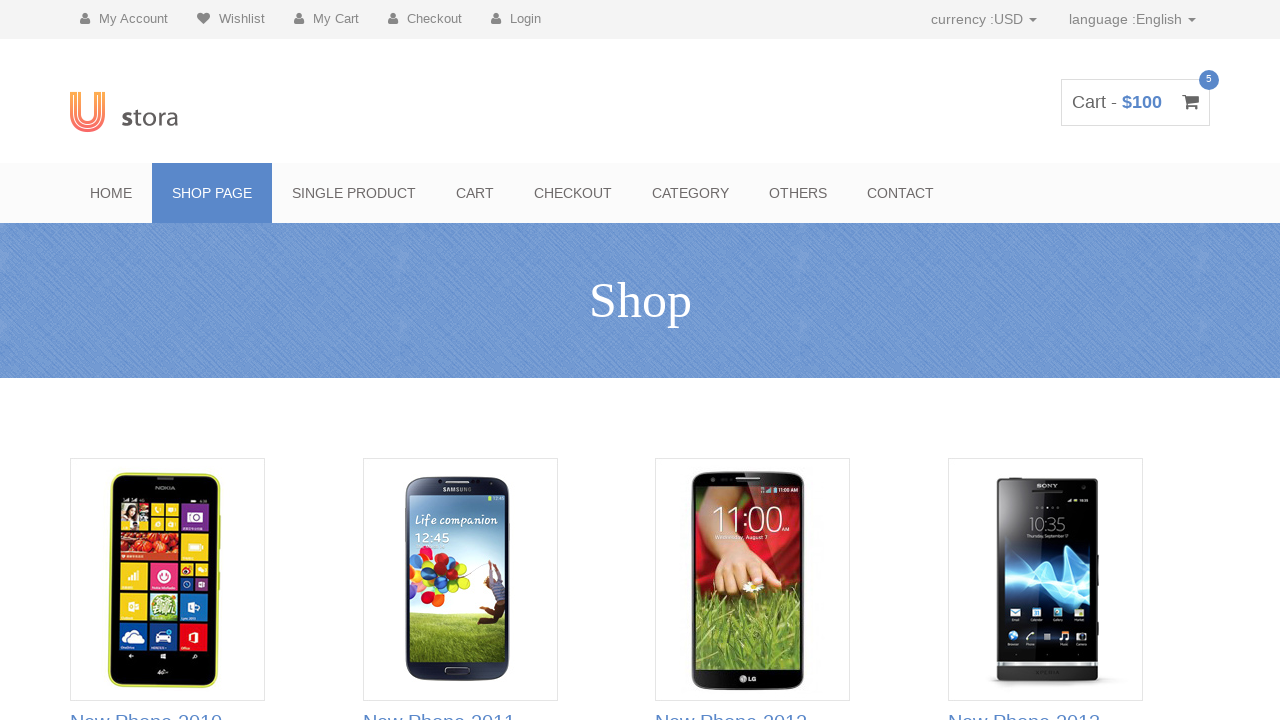

Set viewport size to 800x700
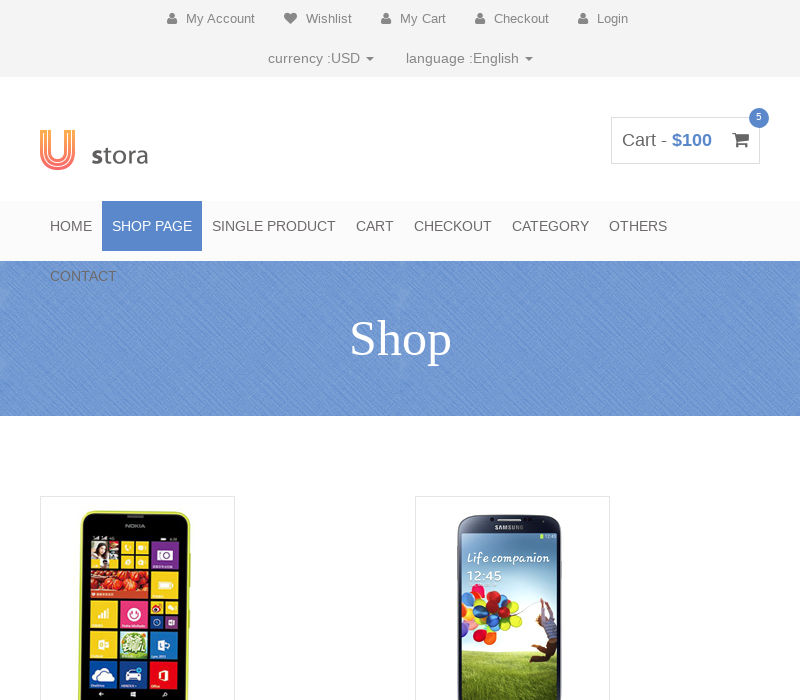

Page loaded successfully - domcontentloaded state reached
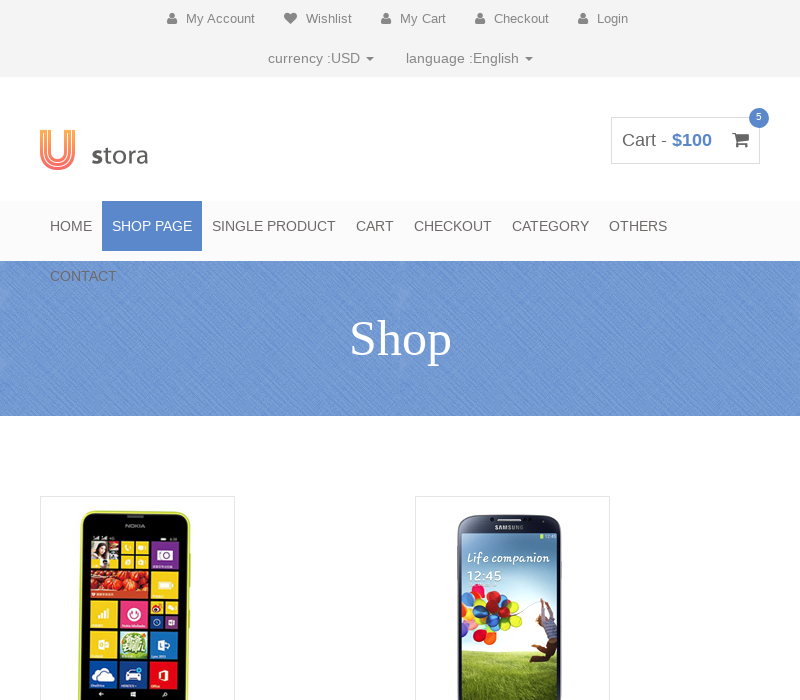

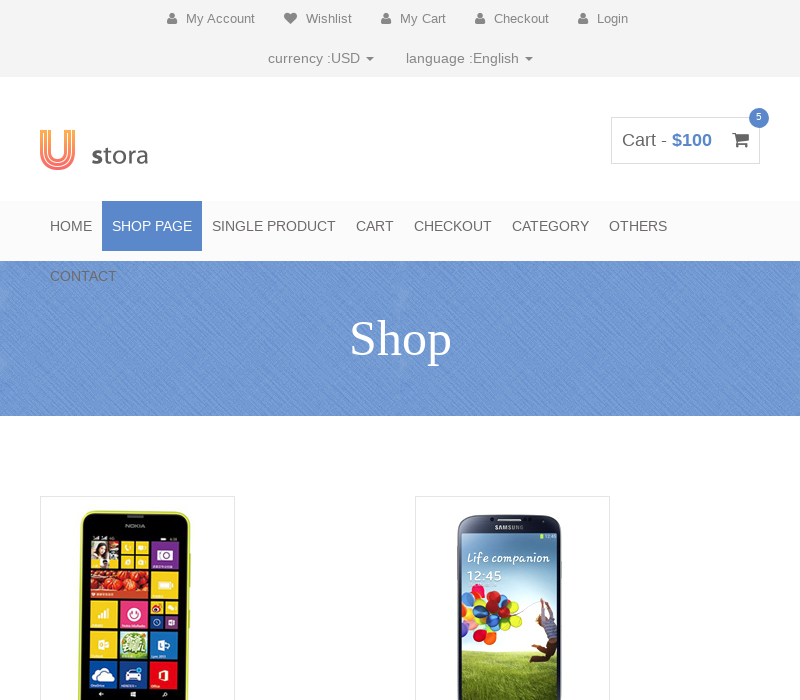